Tests basic navigation by visiting multiple websites sequentially - testotomasyonu.com, wisequarter.com, and youtube.com

Starting URL: https://www.testotomasyonu.com

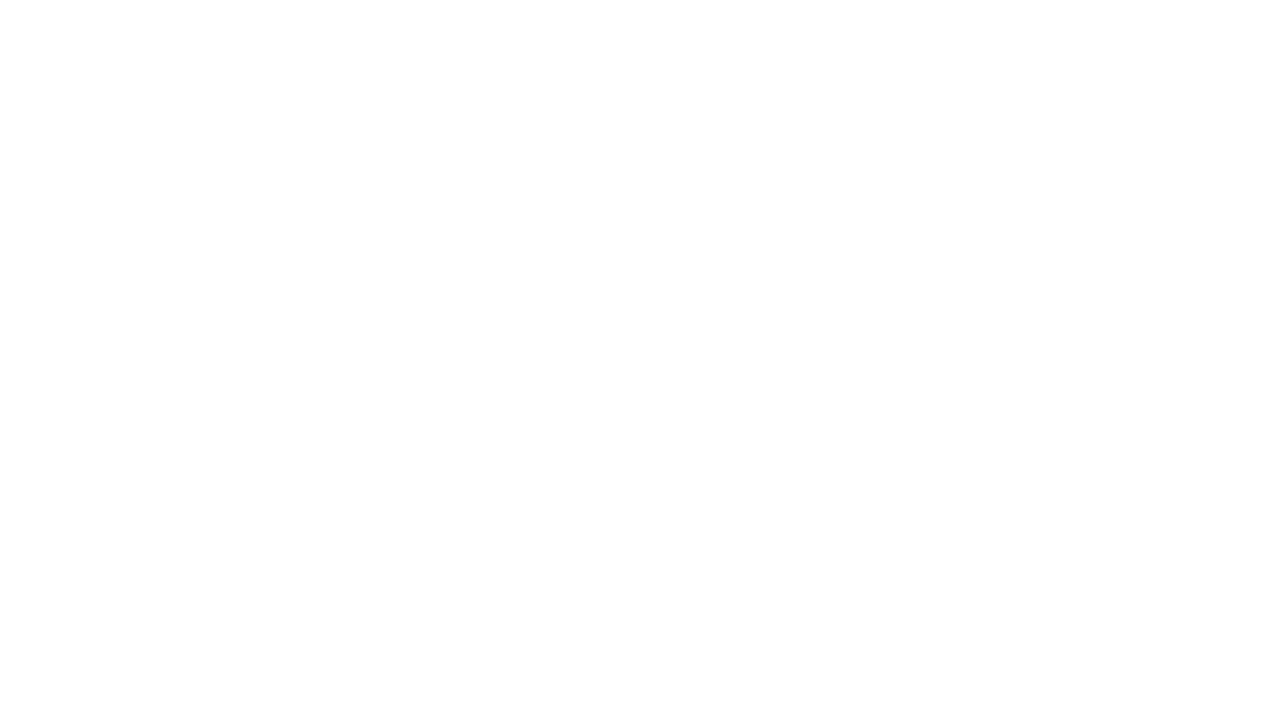

Navigated to wisequarter.com
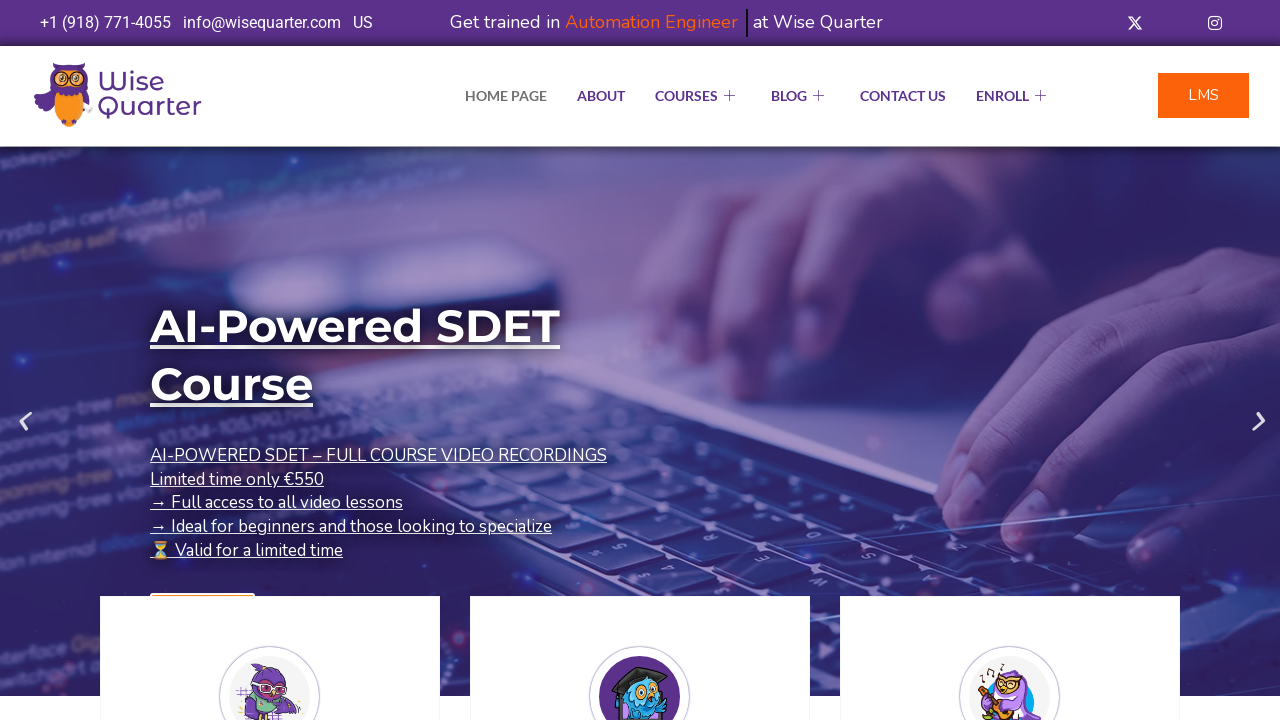

Navigated to youtube.com
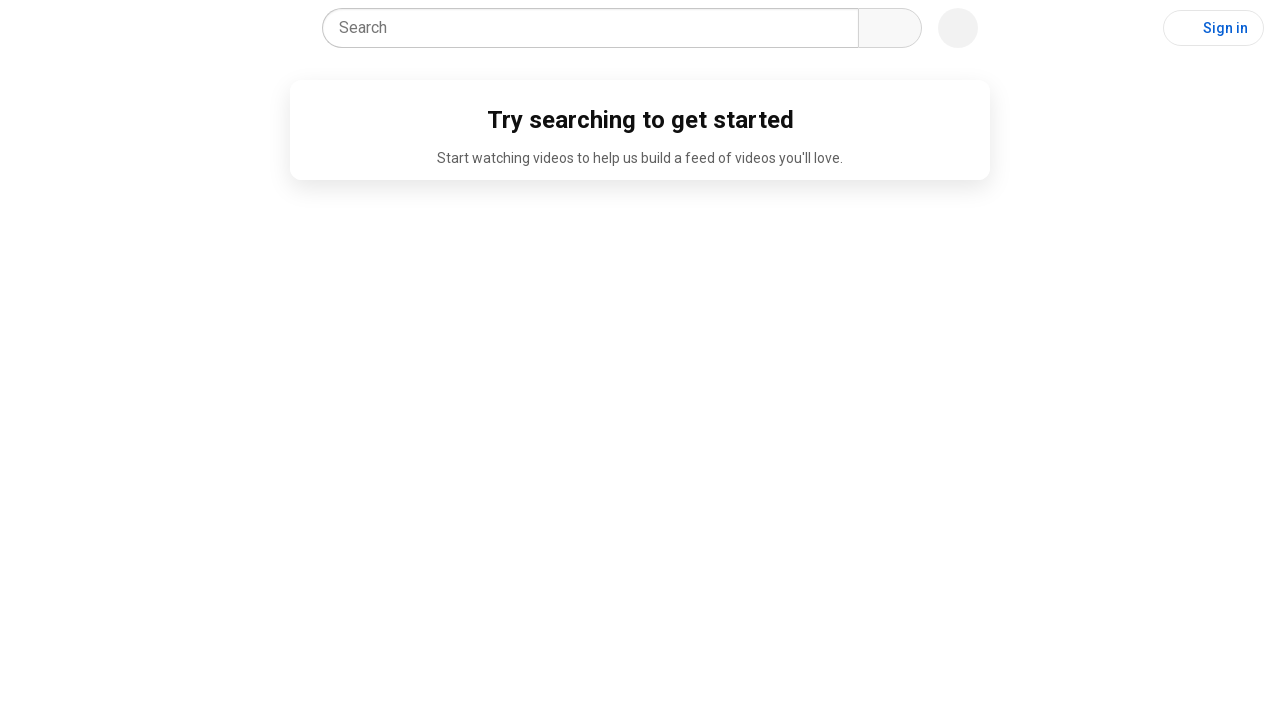

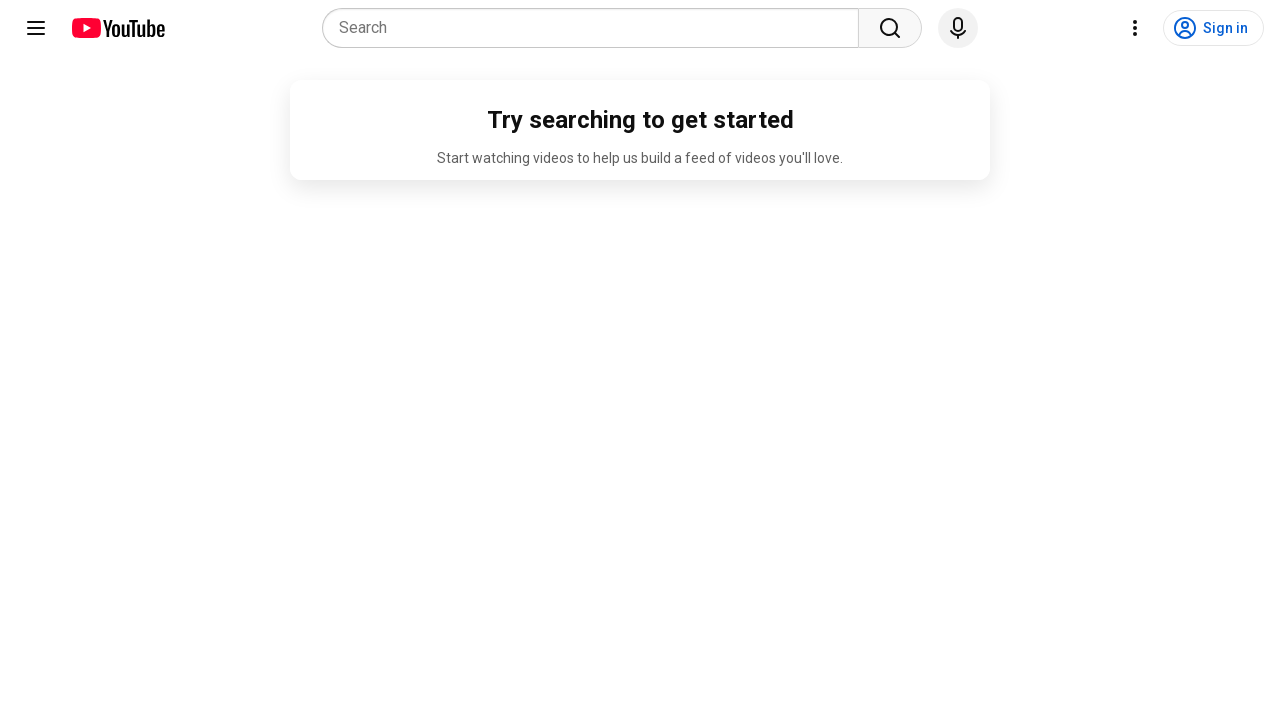